Tests the search functionality on the Top Deals page by typing search queries and verifying the filtered results contain expected products.

Starting URL: https://rahulshettyacademy.com/seleniumPractise/#/offers

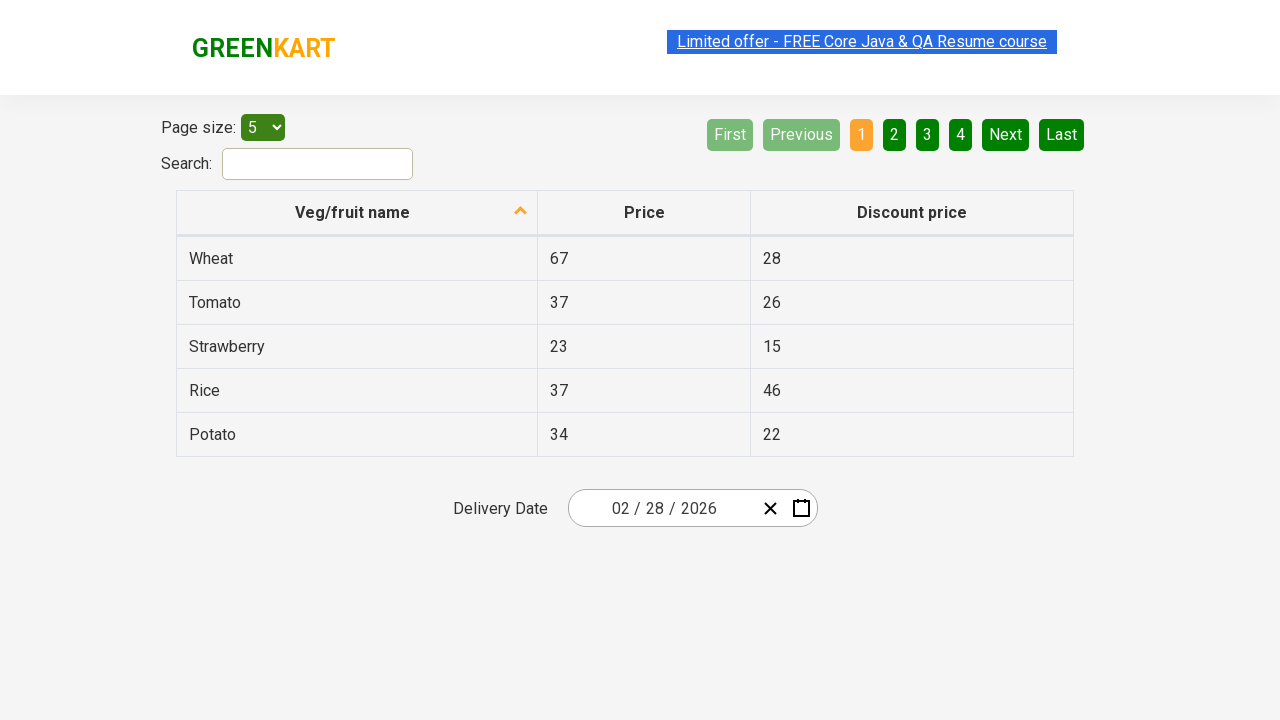

Waited for deals table to be visible
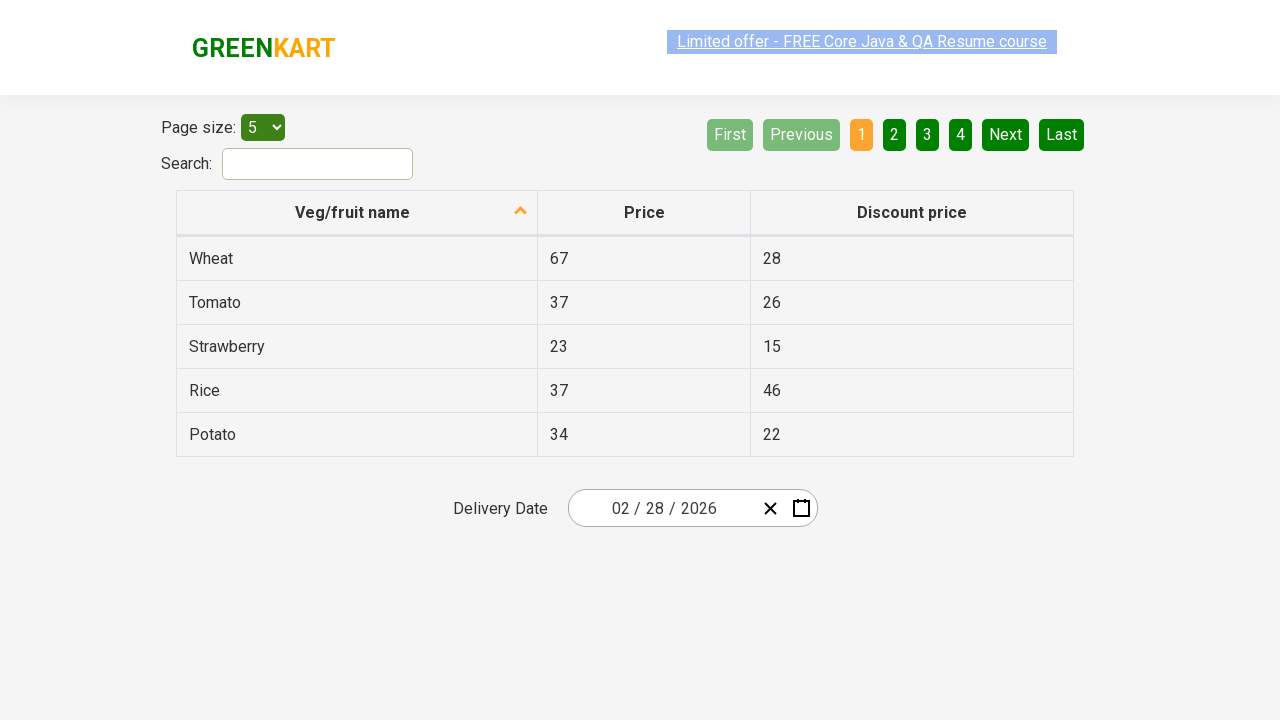

Filled search field with 'Cucumber' on #search-field
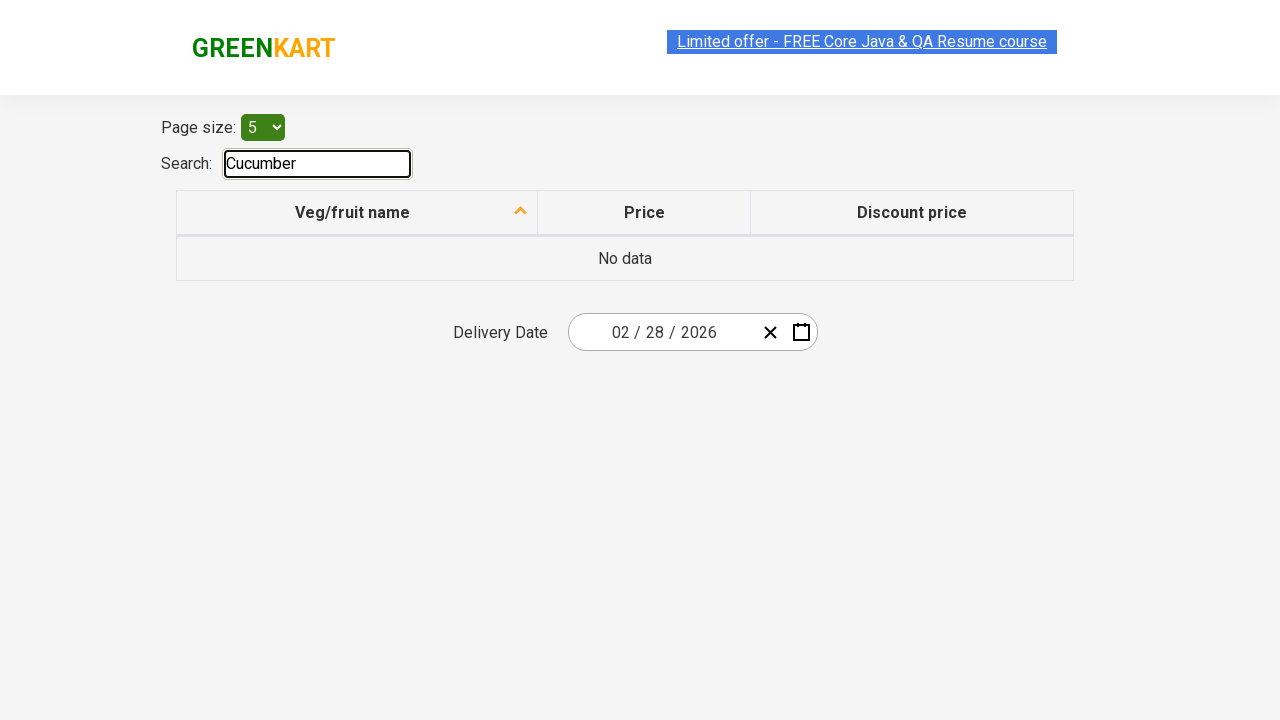

Waited 300ms for search results to filter
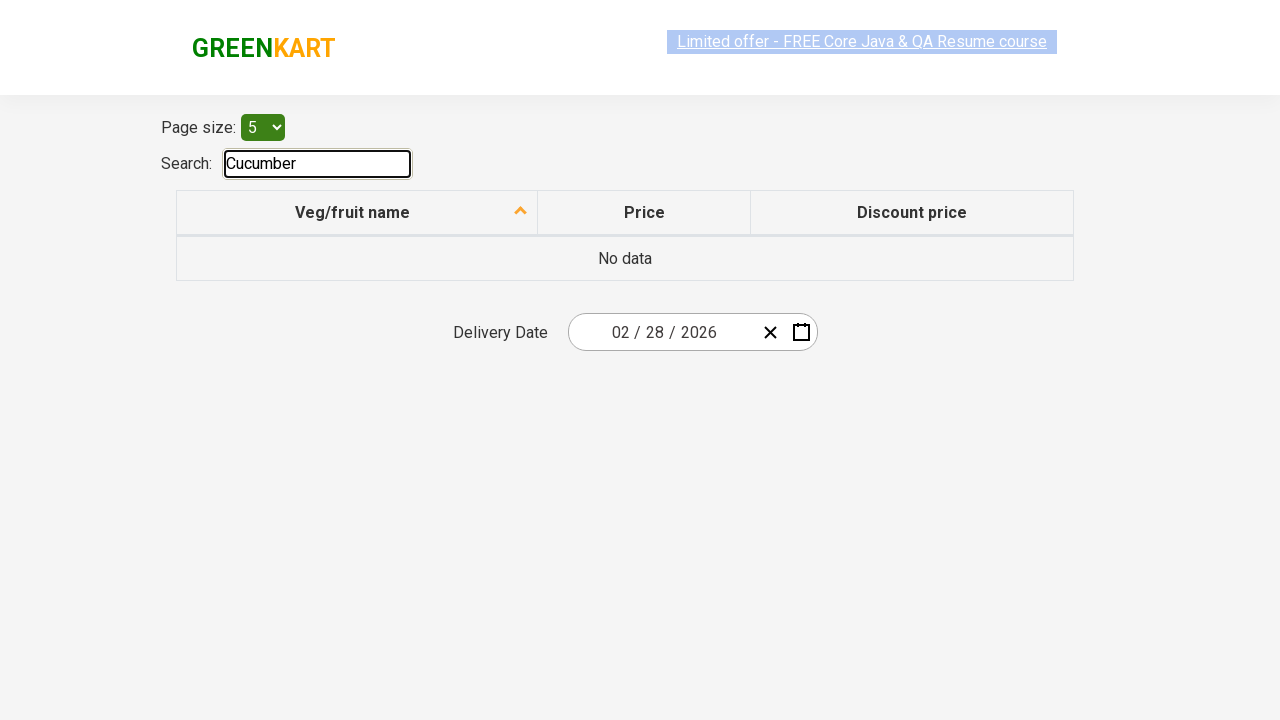

Cleared search field after Cucumber search on #search-field
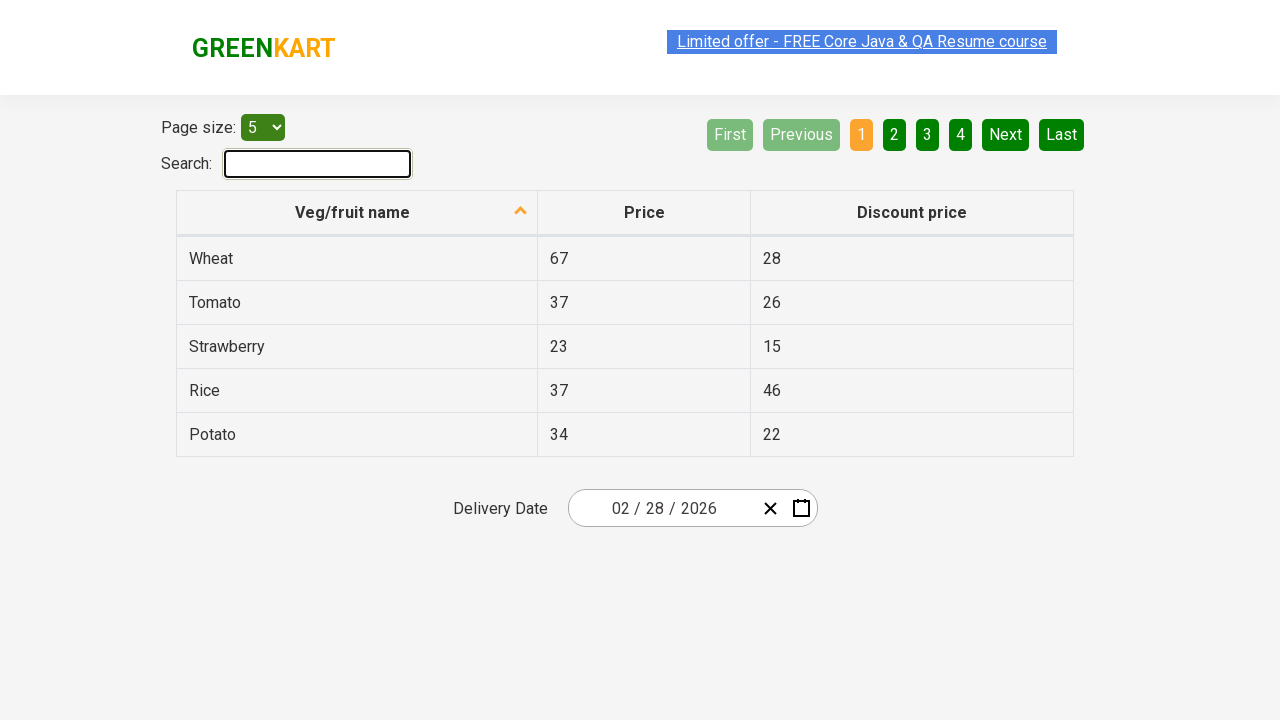

Filled search field with 'Mango' on #search-field
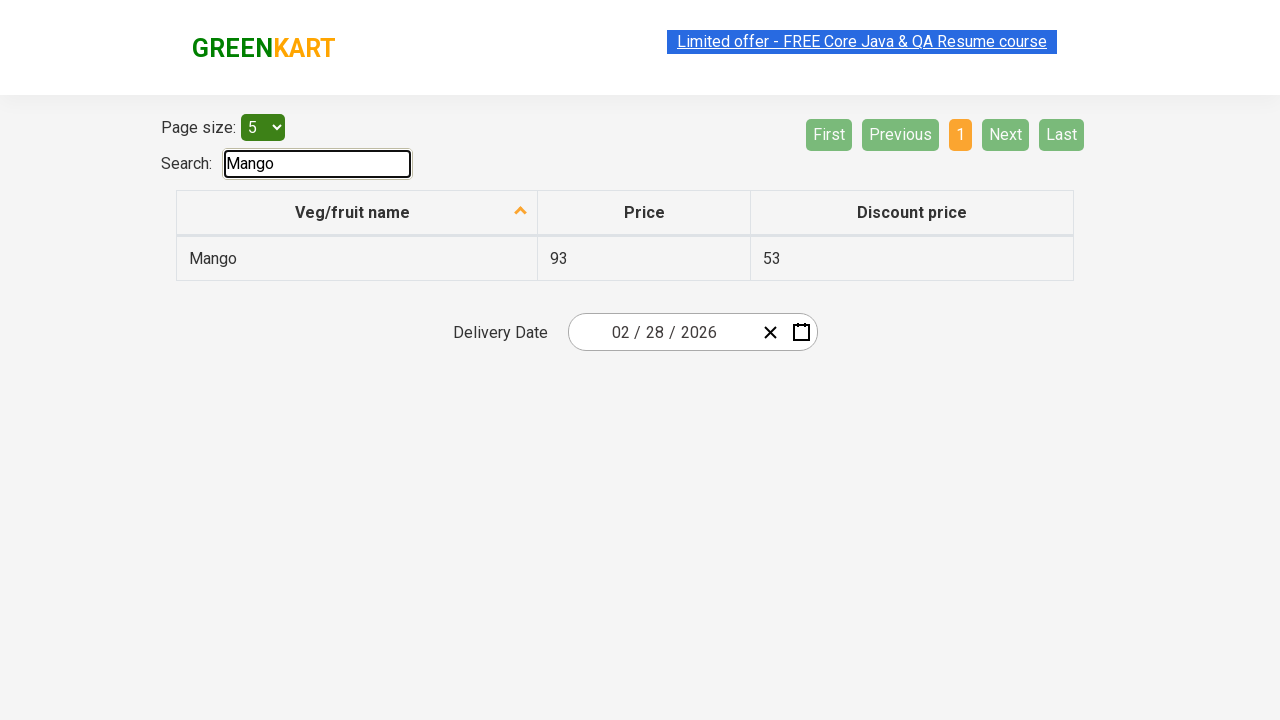

Waited 300ms for search results to filter
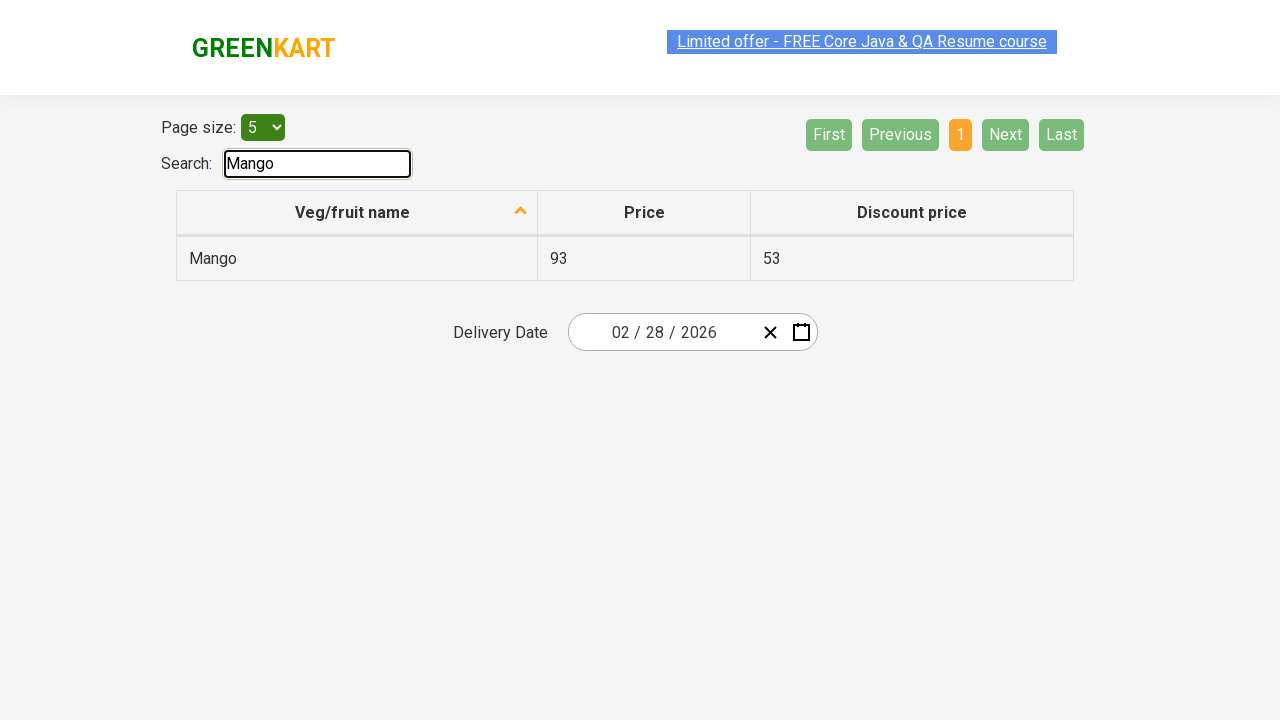

Cleared search field after Mango search on #search-field
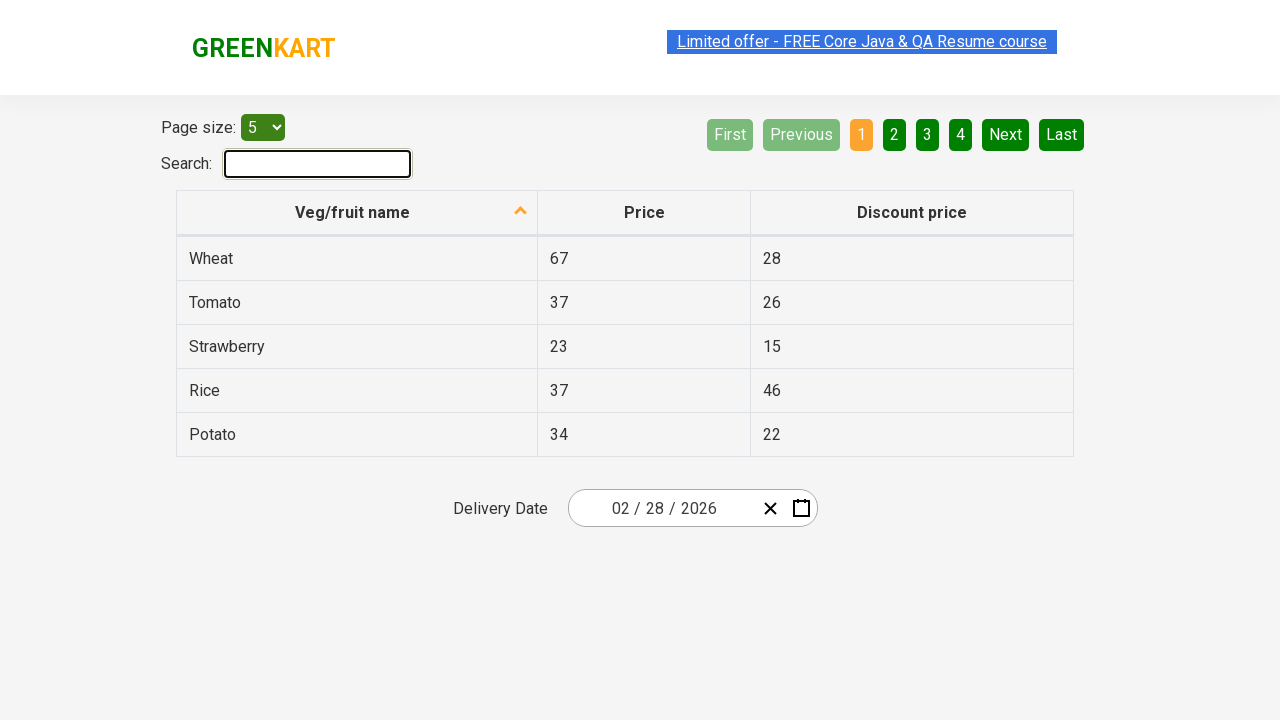

Filled search field with 'Apple' on #search-field
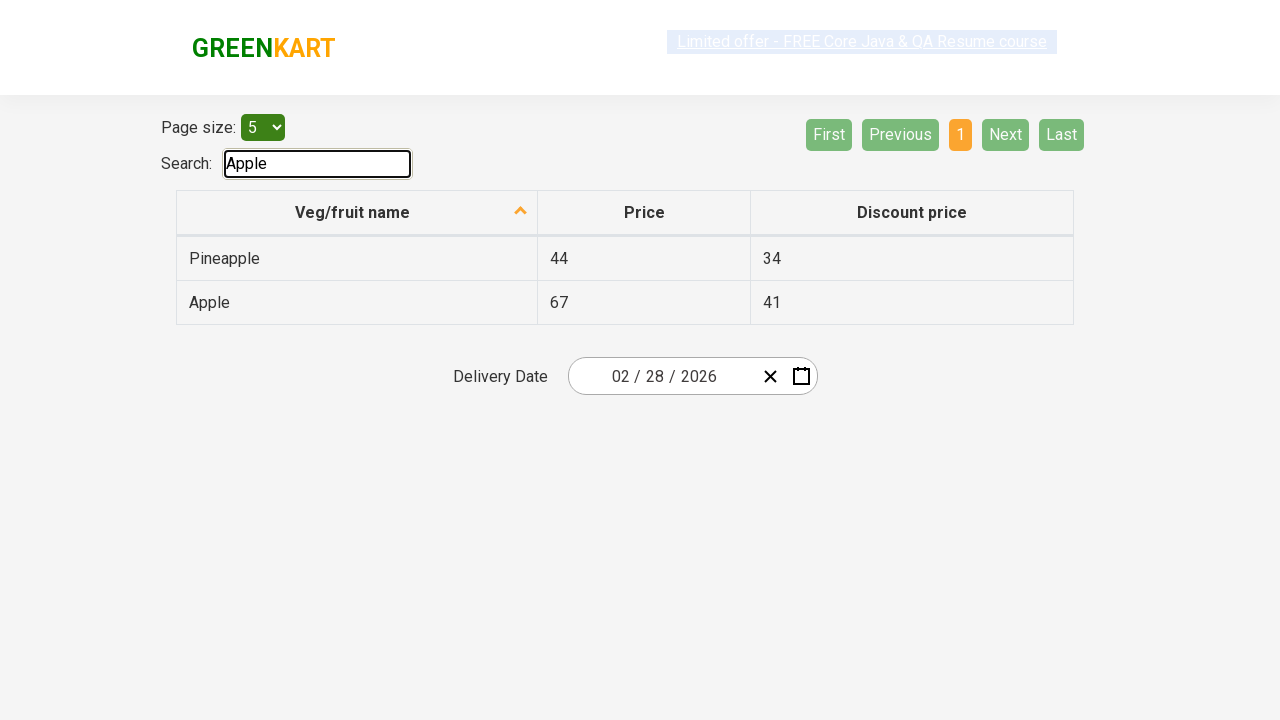

Waited 300ms for search results to filter
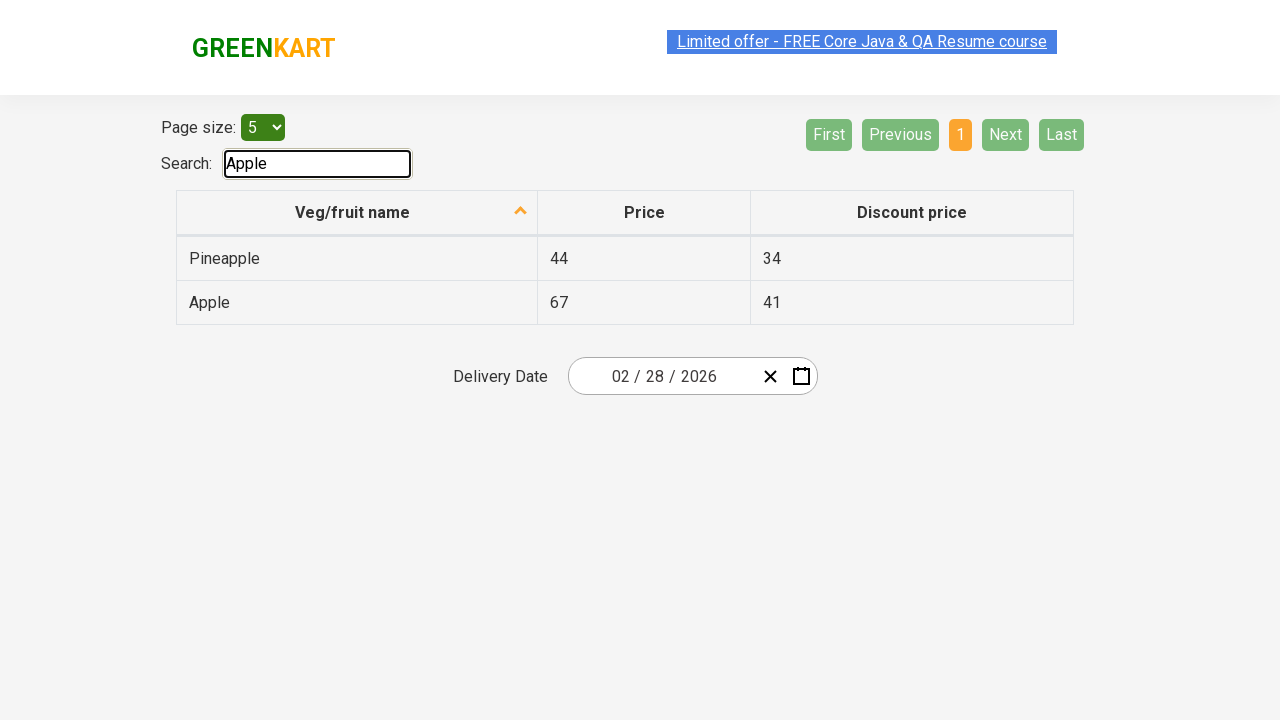

Cleared search field after Apple search on #search-field
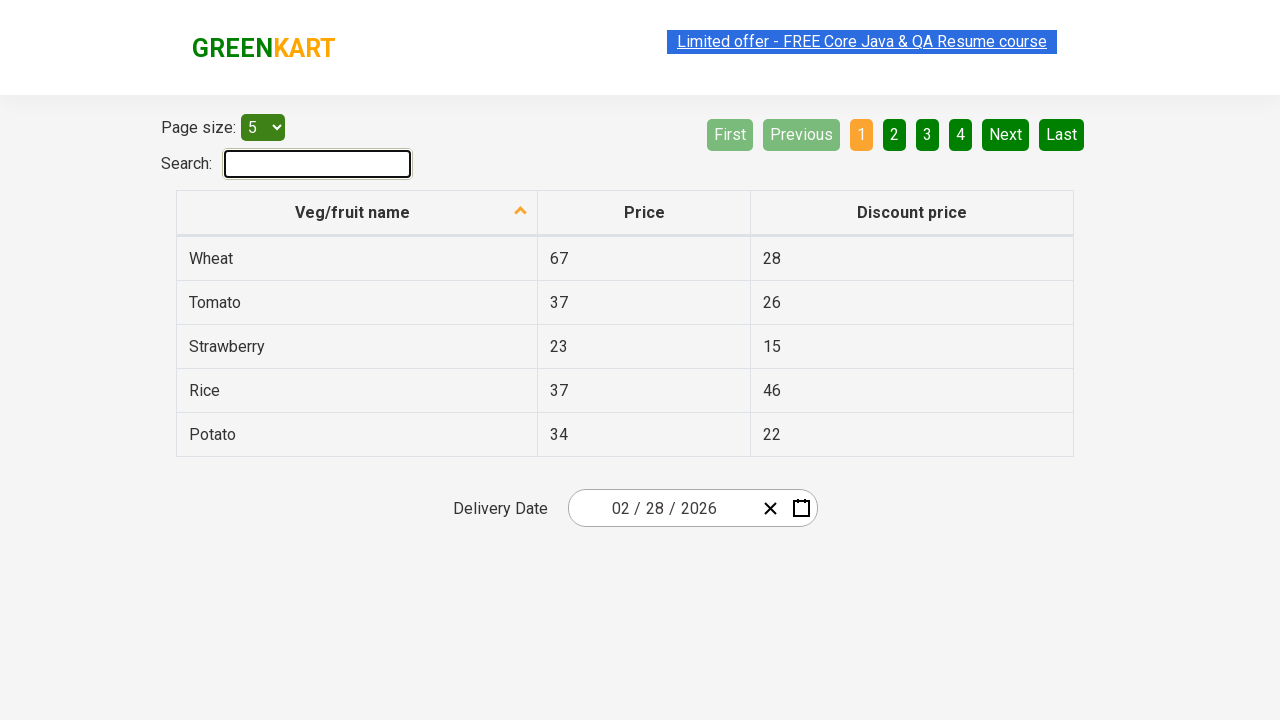

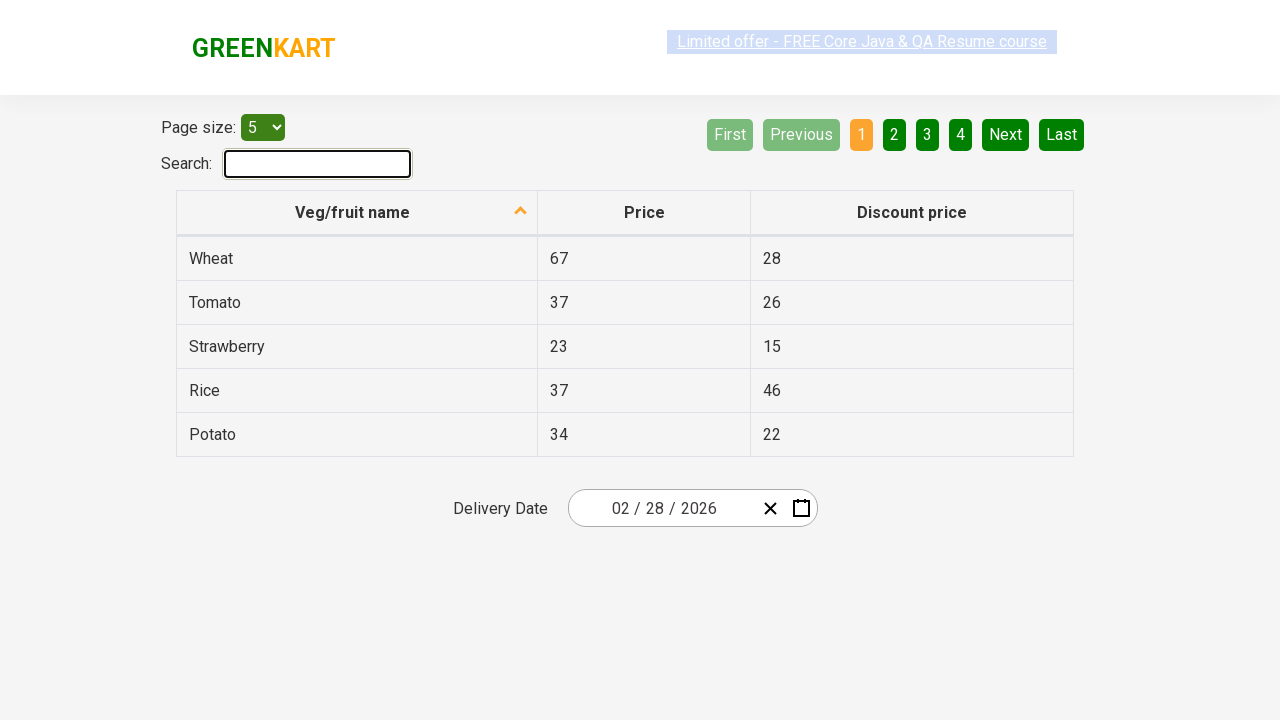